Tests a dynamic pricing page by waiting for a specific price ($100) to appear, clicking a button, solving a mathematical problem, and submitting the answer

Starting URL: http://suninjuly.github.io/explicit_wait2.html

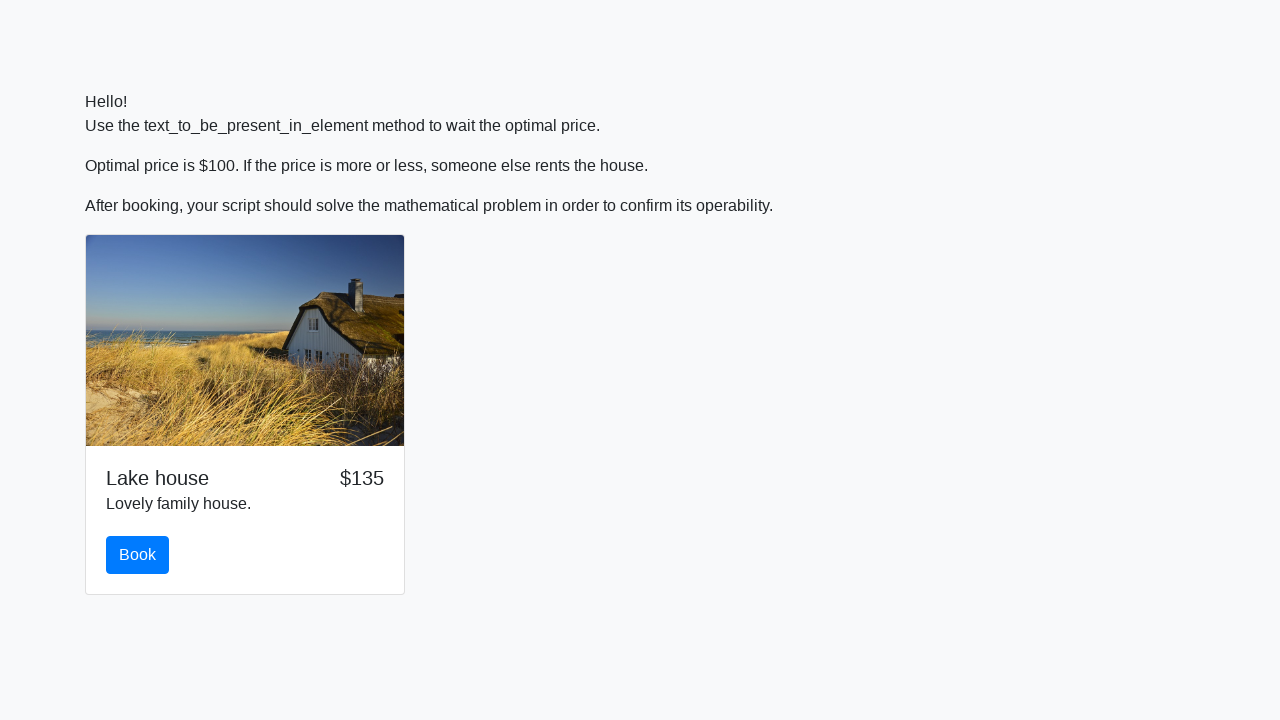

Waited for dynamic price to reach $100
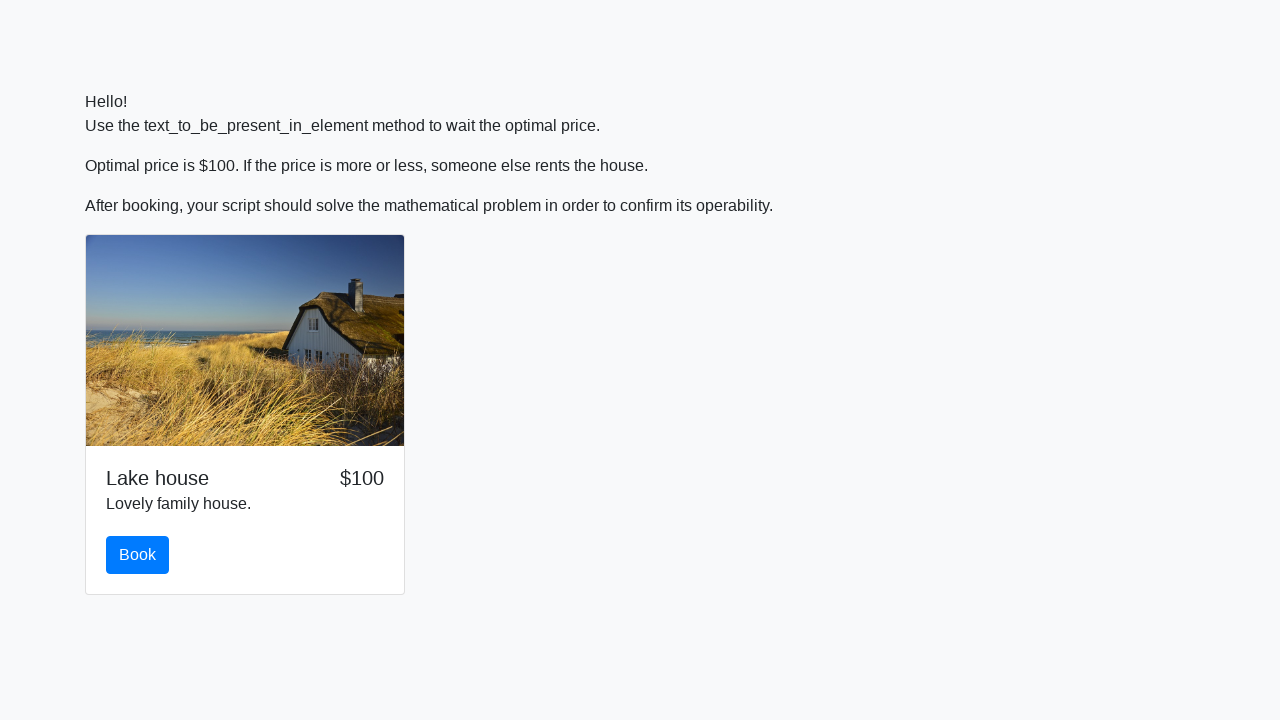

Clicked main button after price condition met at (138, 555) on button
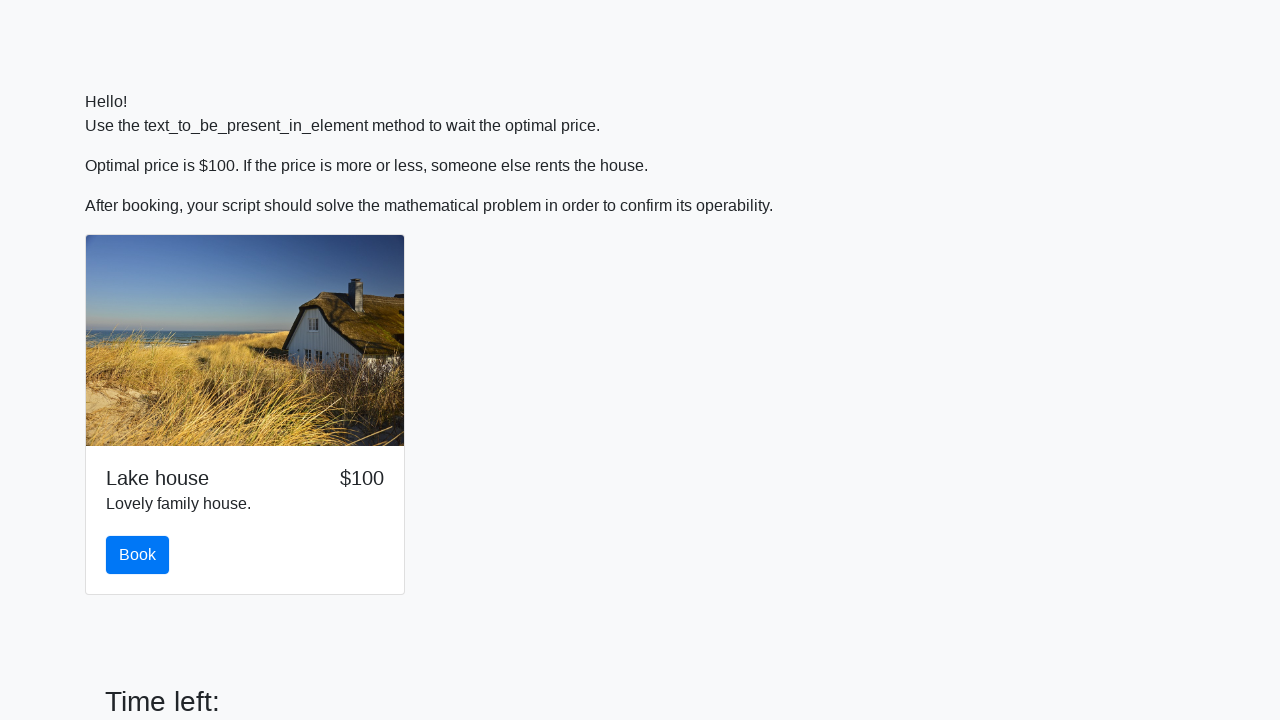

Input value element became visible
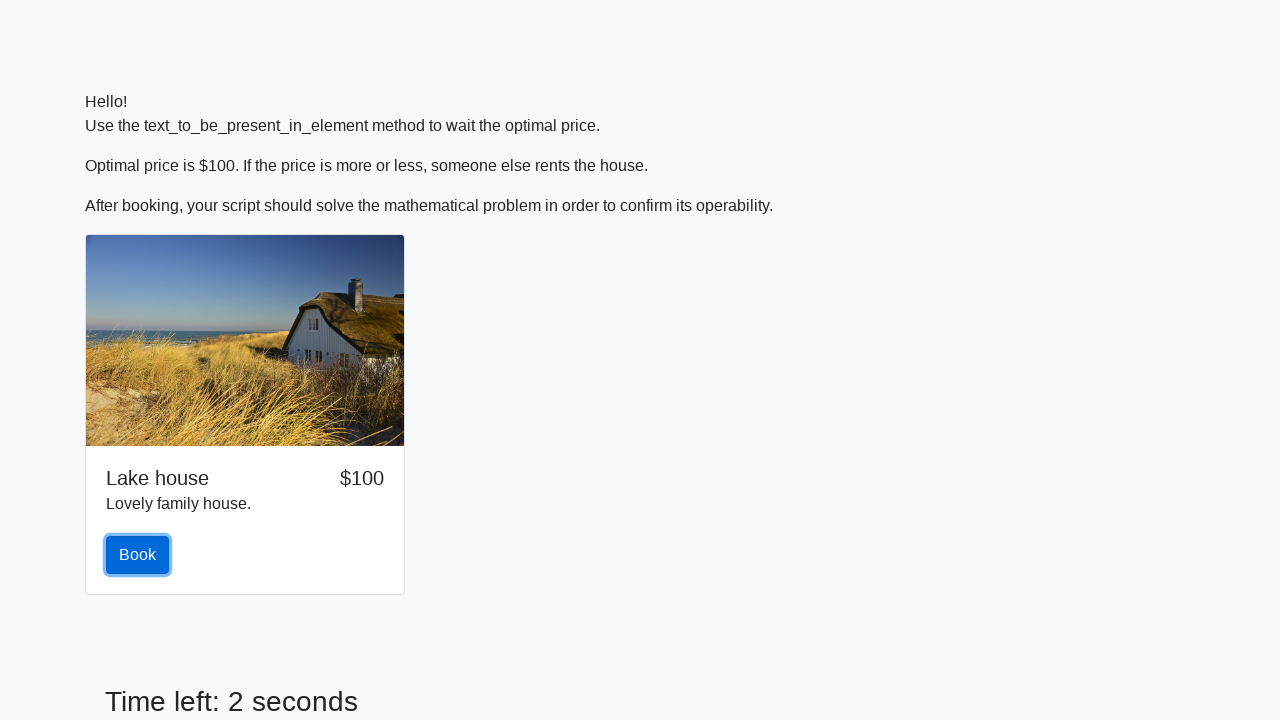

Extracted input value: 380
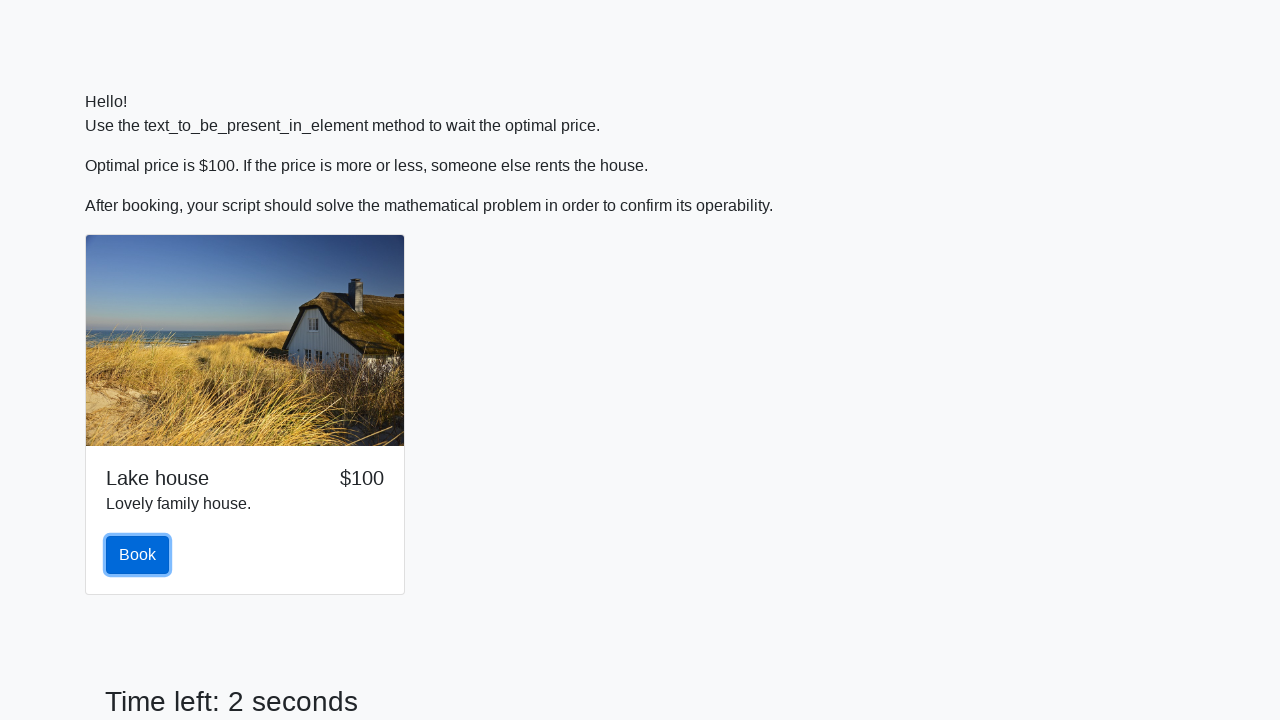

Calculated mathematical answer: 0.46238874096125115
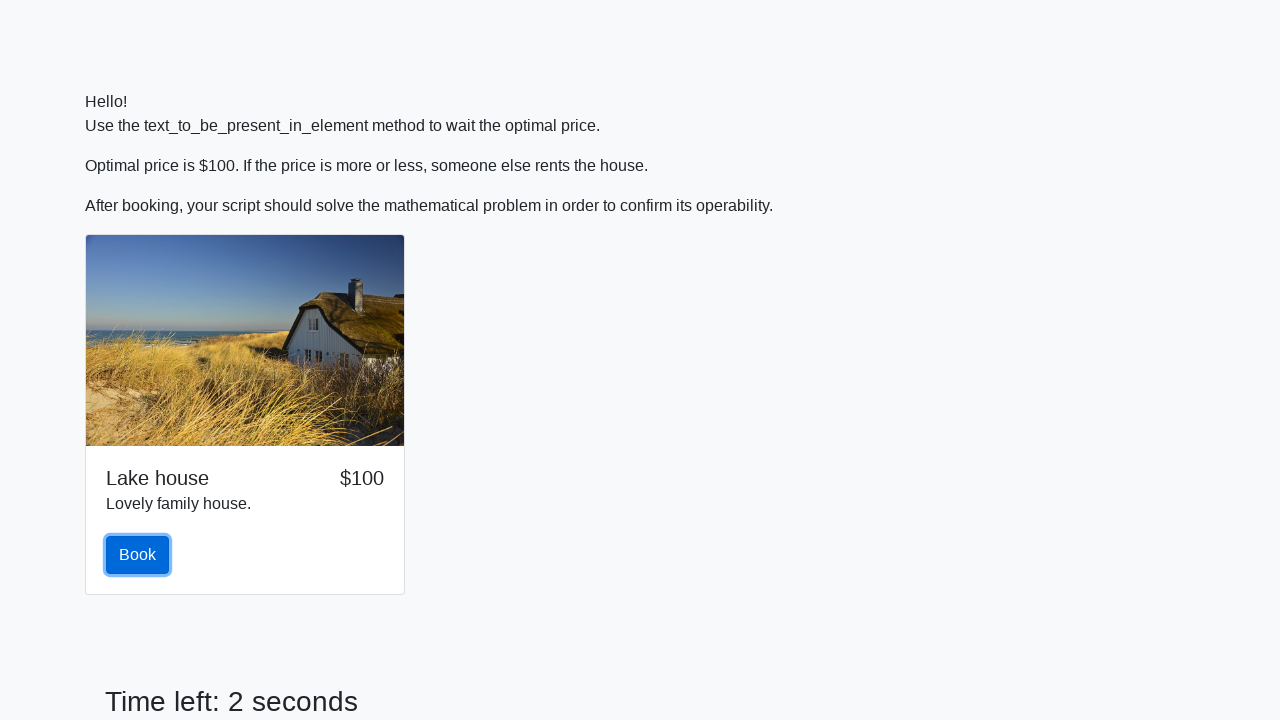

Filled answer into input field on input
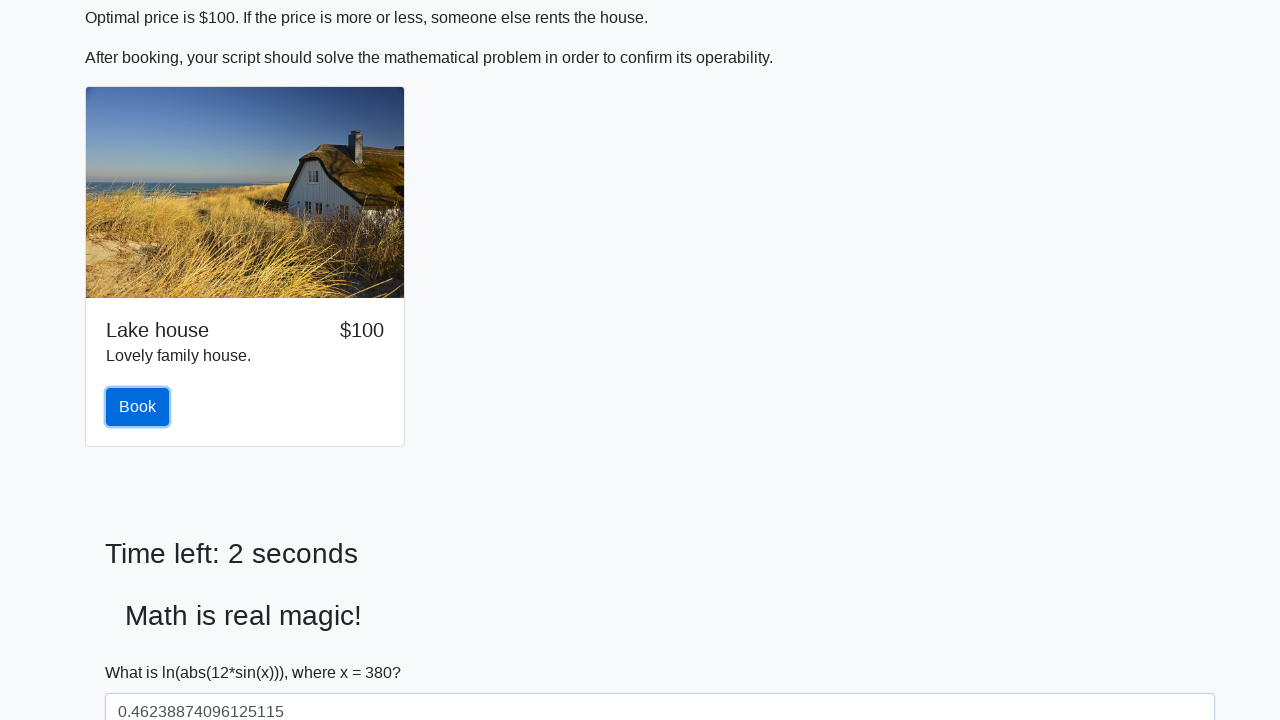

Clicked solve button to submit answer at (143, 651) on #solve
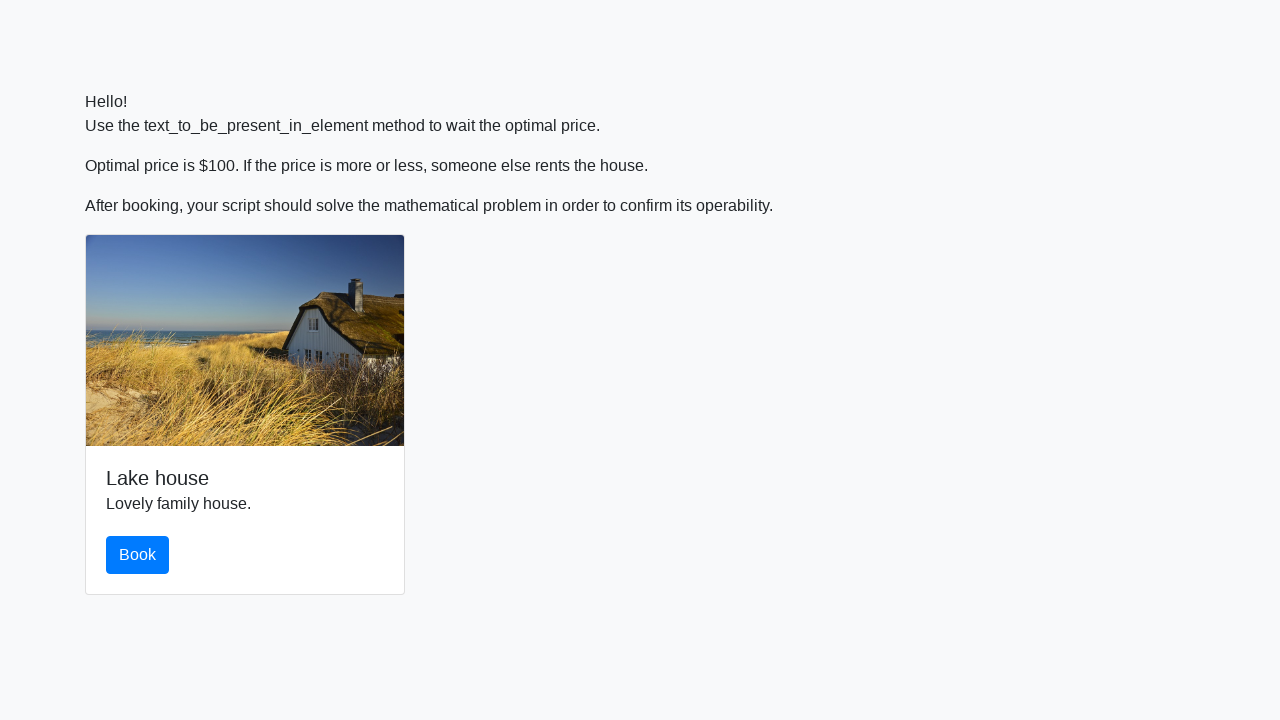

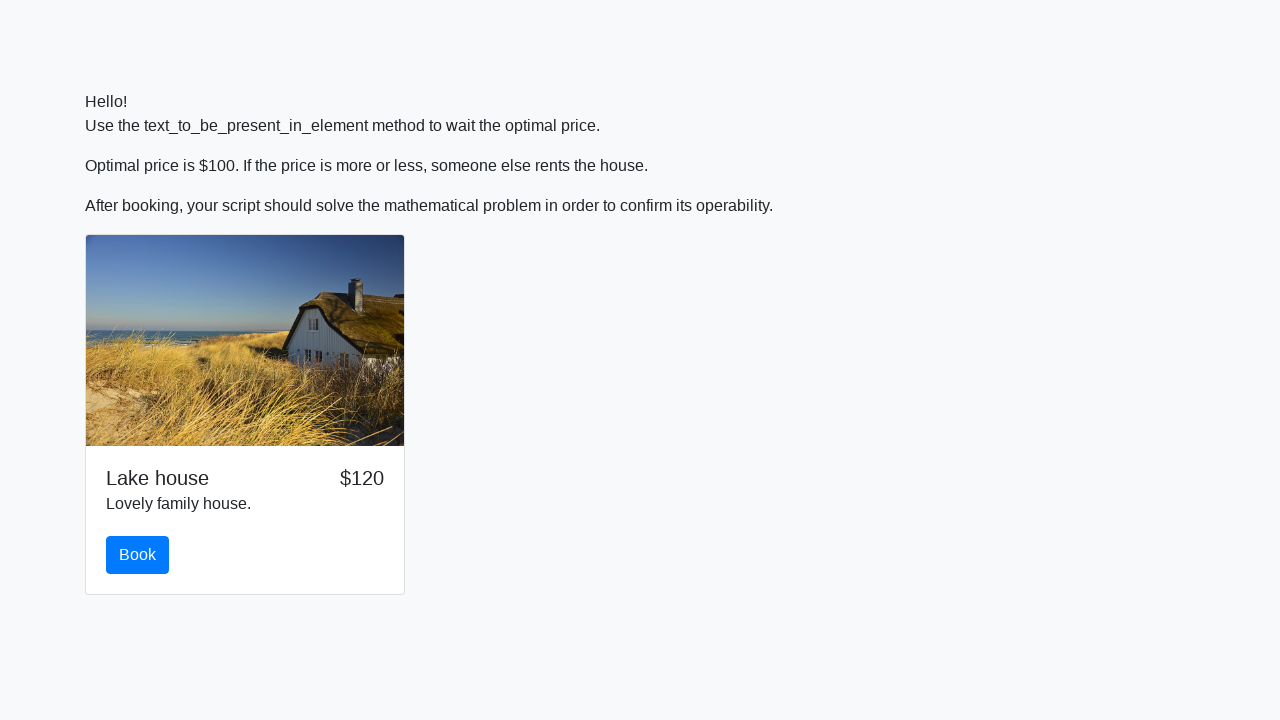